Navigates to RedBus homepage and verifies the page loads successfully by checking the title

Starting URL: https://www.redbus.in/

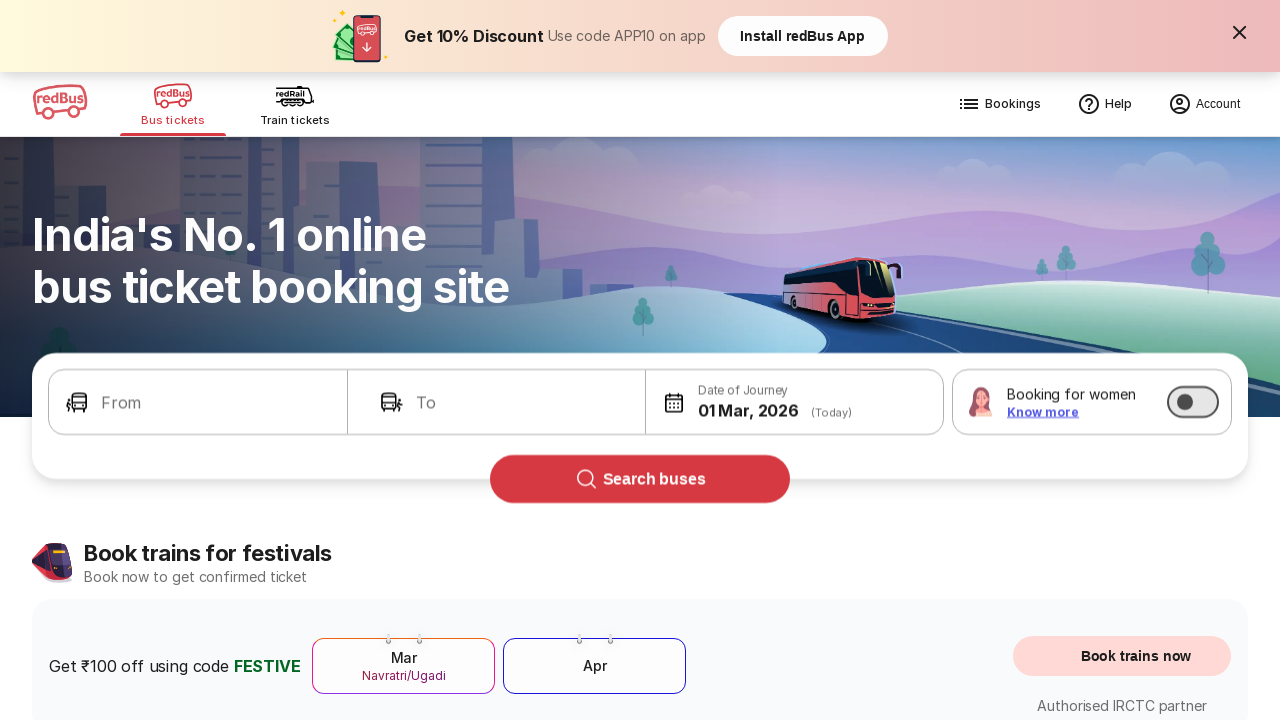

Waited for page DOM to be fully loaded
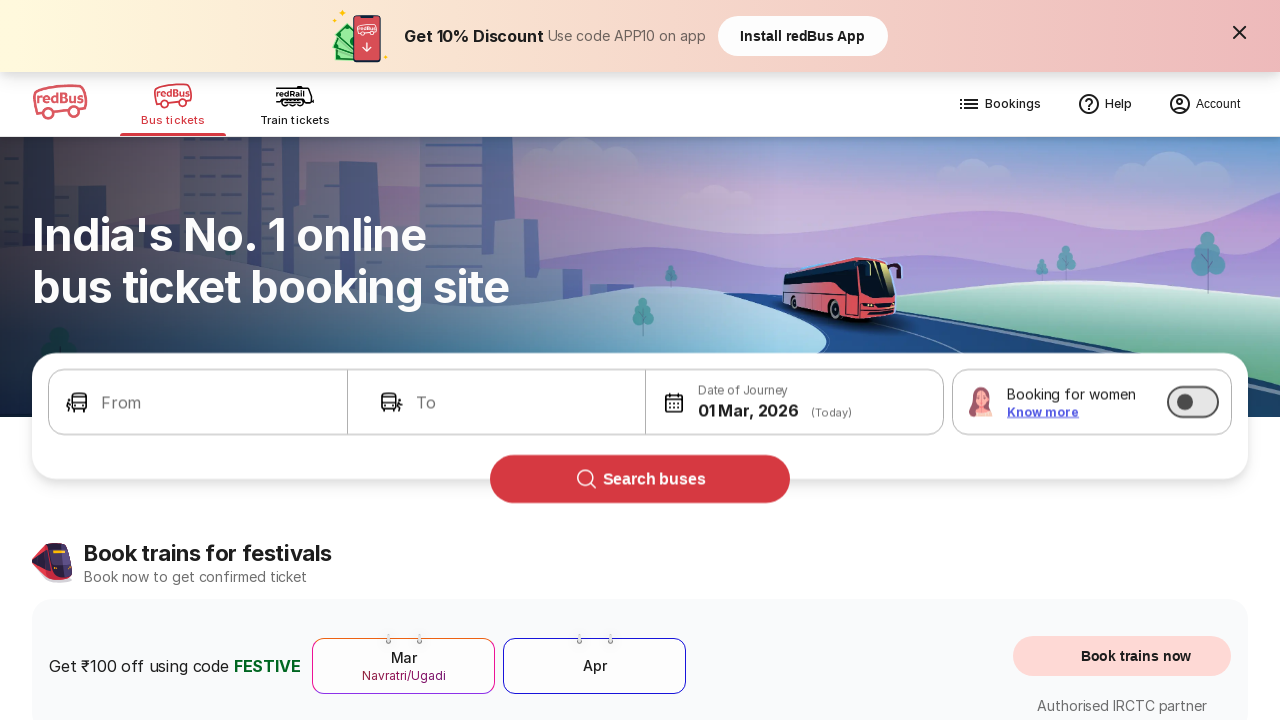

Verified body element is present on RedBus homepage
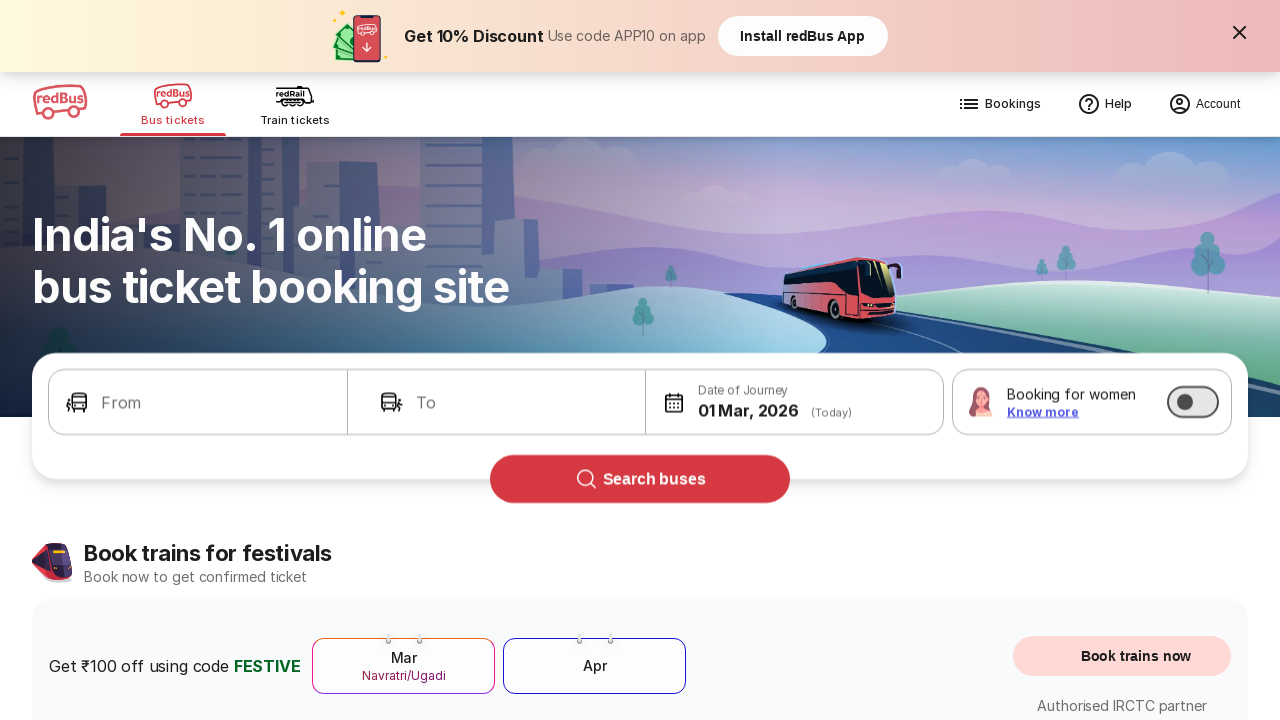

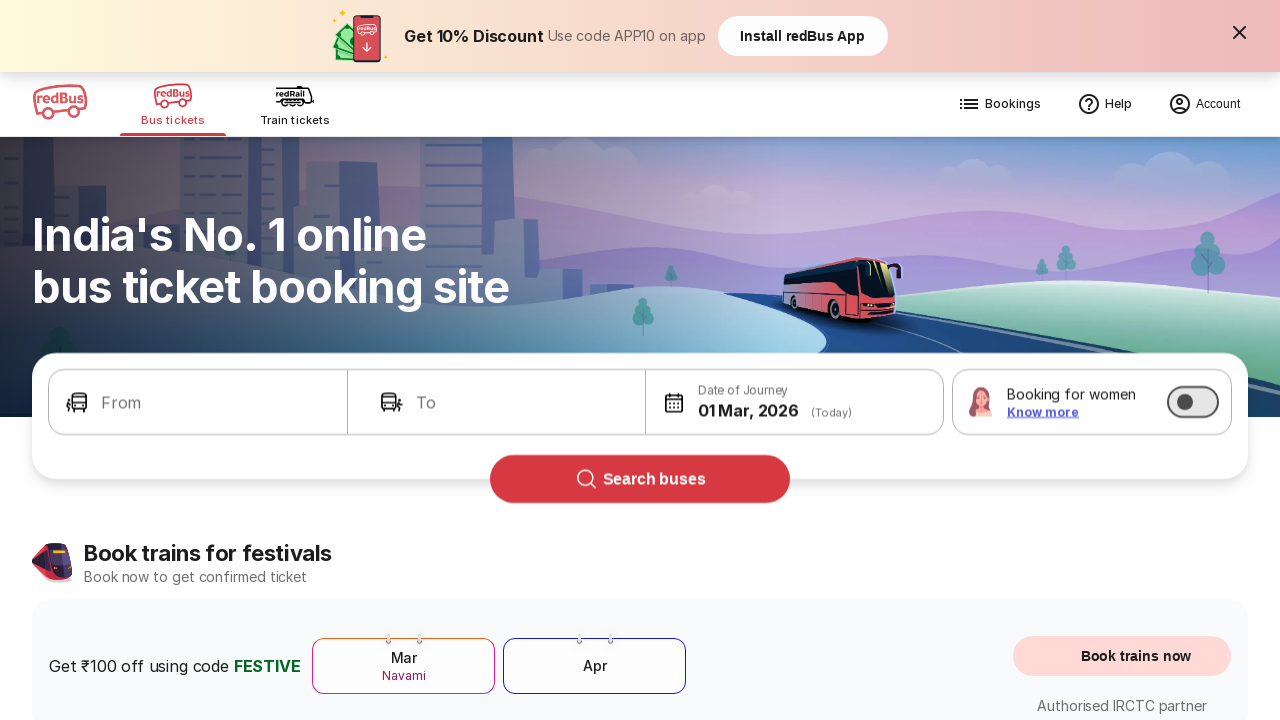